Navigates to Semantic UI dropdown examples page and counts the number of multiple select dropdowns present on the page

Starting URL: https://semantic-ui.com/modules/dropdown.html

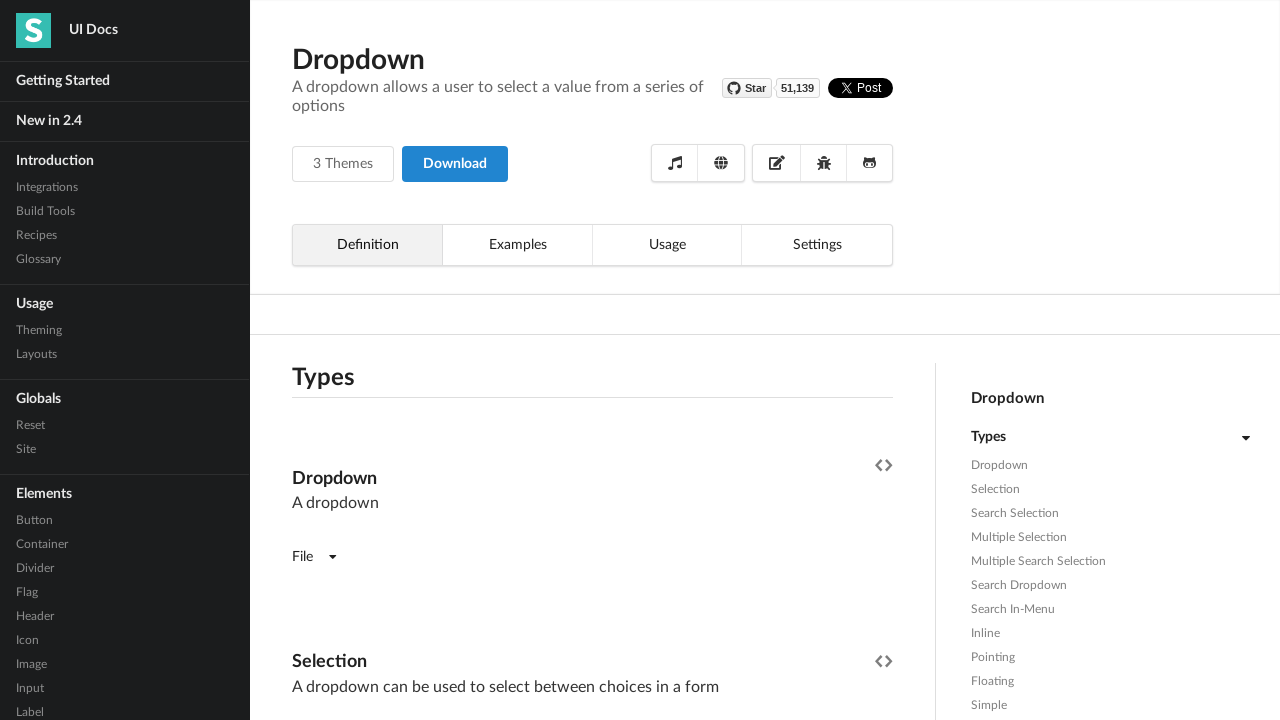

Navigated to Semantic UI dropdown examples page
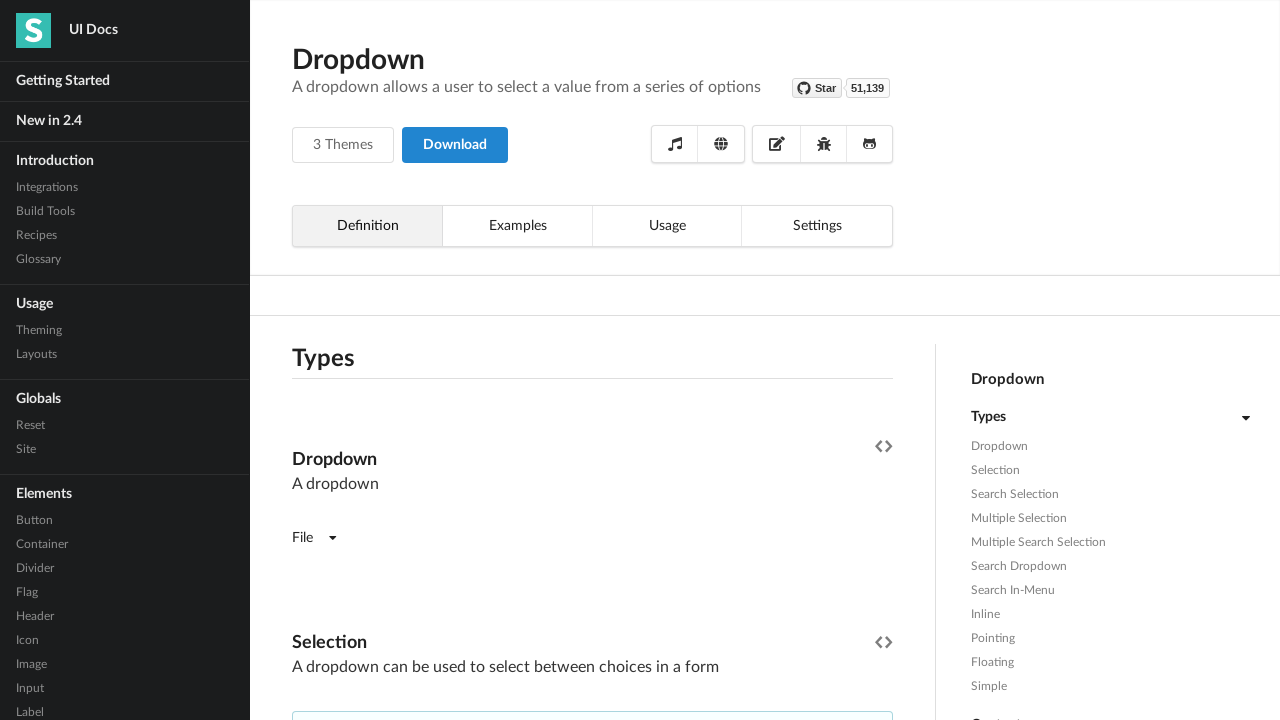

Waited for active tab with dropdowns to load
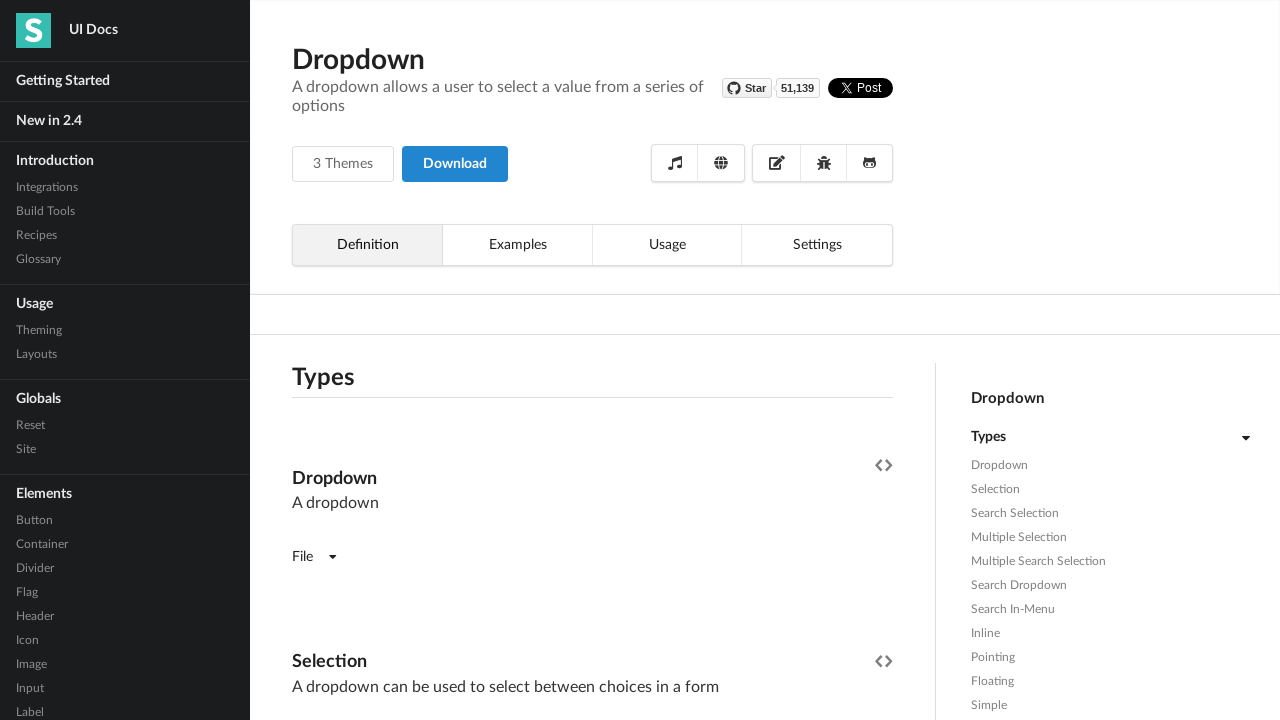

Found 81 dropdown elements on the page
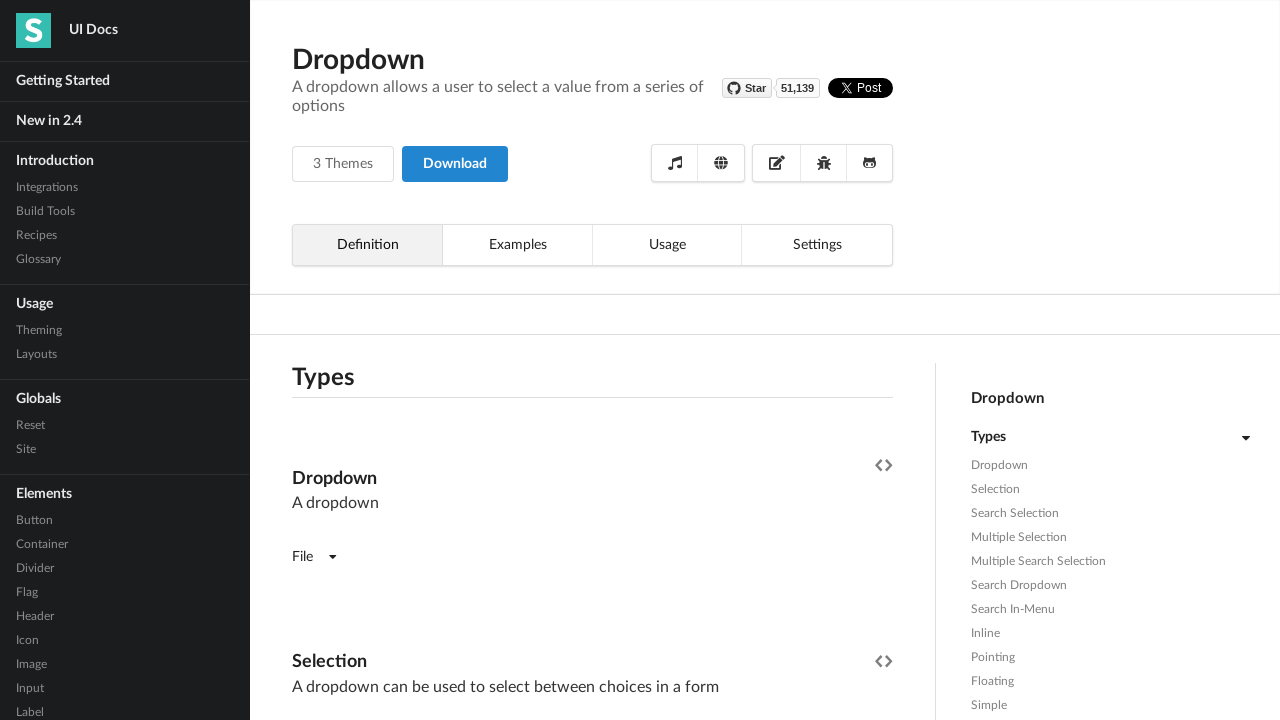

Counted 5 multiple select dropdowns
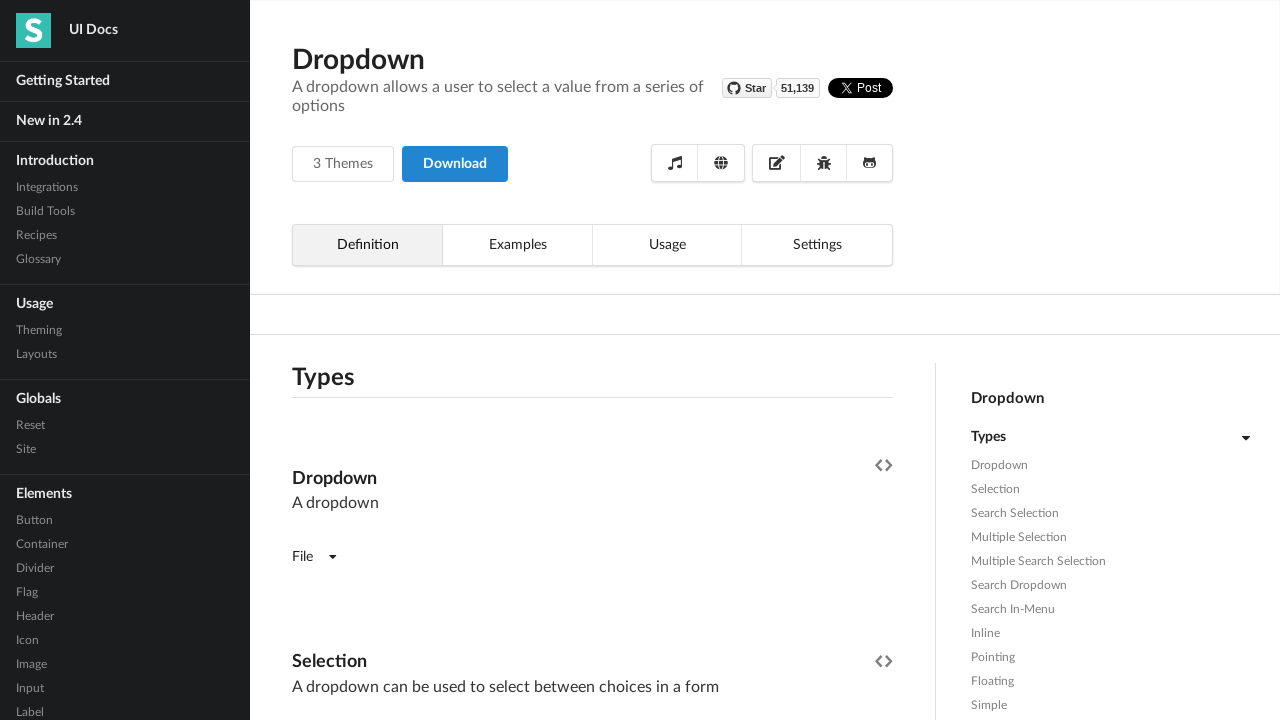

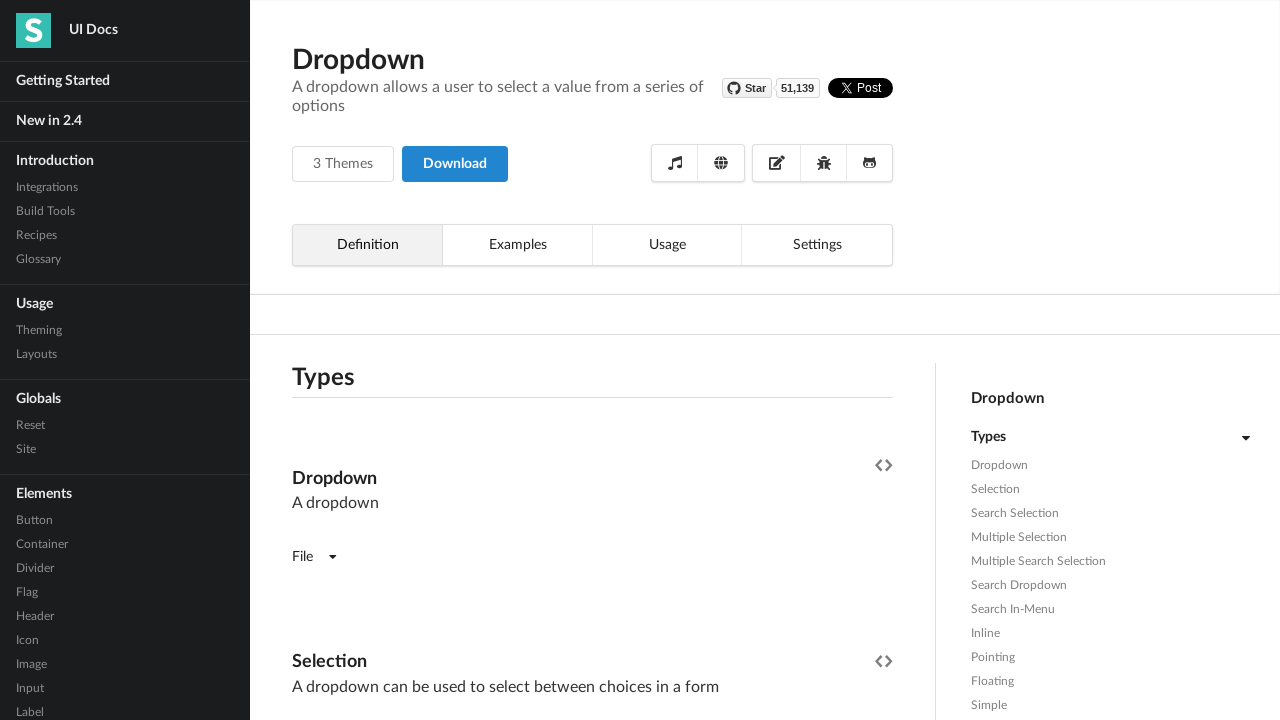